Tests navigation to the login page by hovering over the "My account" dropdown menu and clicking the Login link on an e-commerce playground site.

Starting URL: https://ecommerce-playground.lambdatest.io/

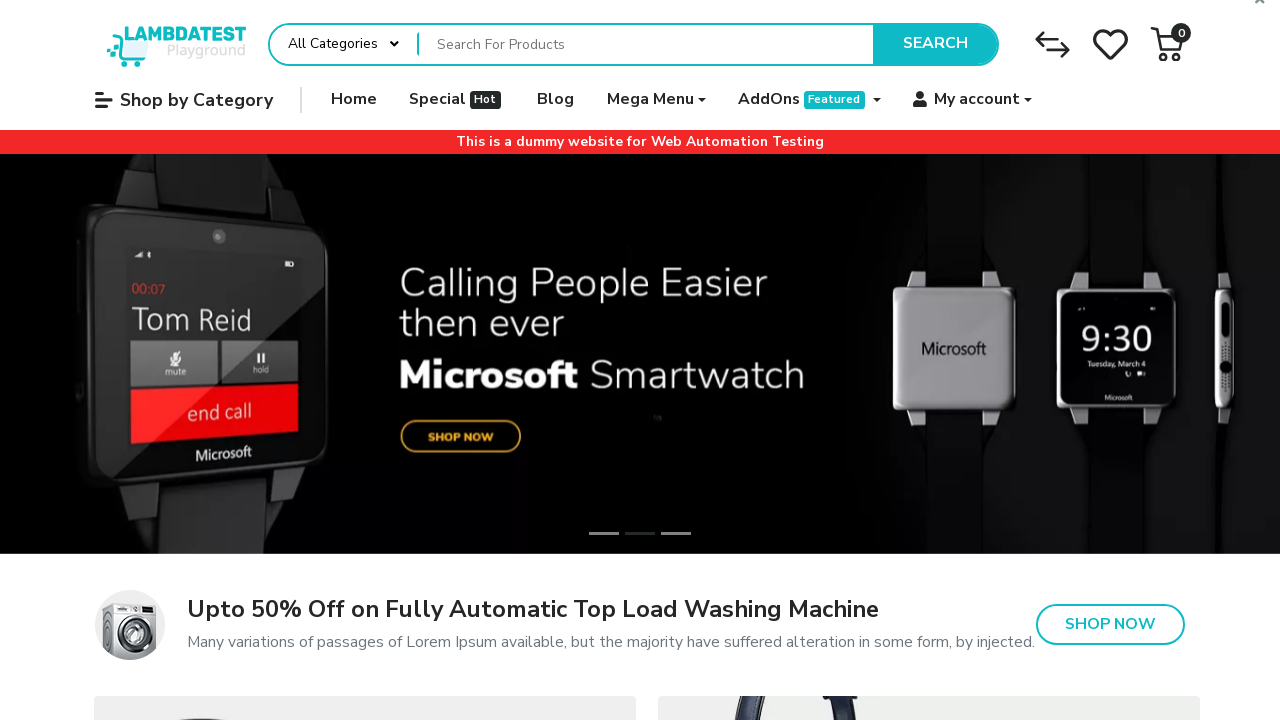

Hovered over 'My account' dropdown menu at (977, 100) on xpath=//a[@data-toggle='dropdown']//span[contains(.,'My account')]
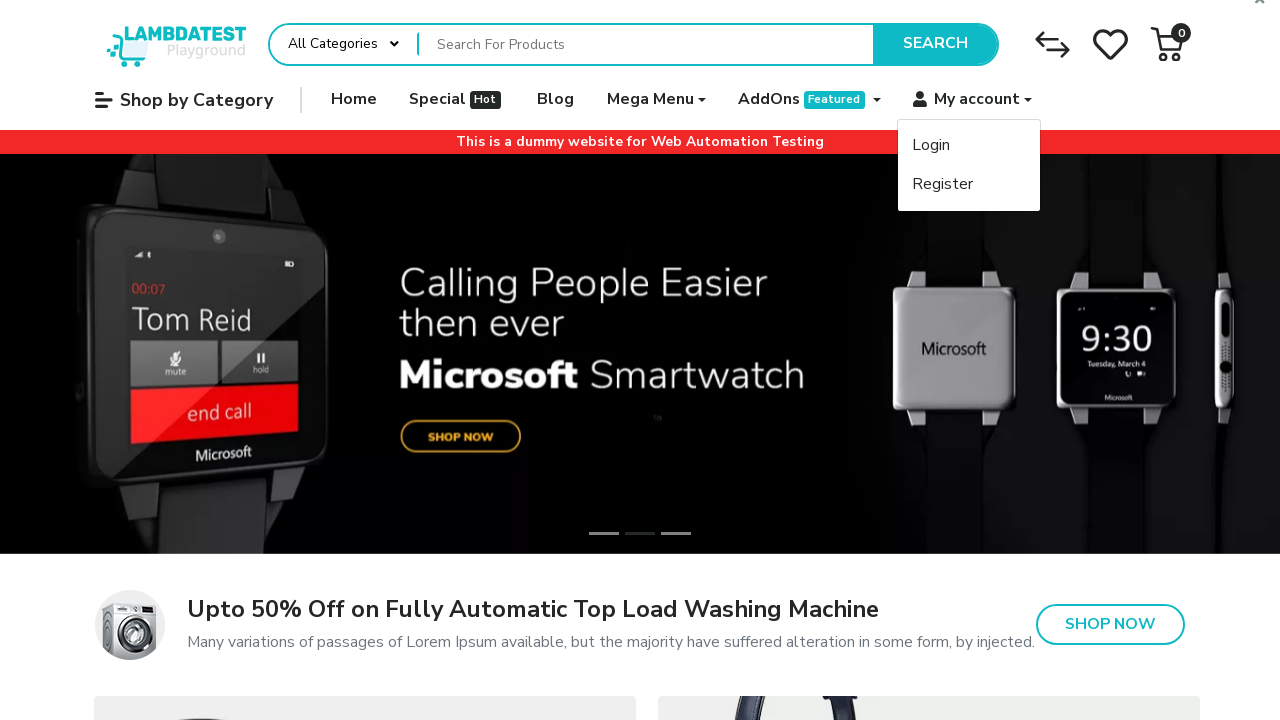

Clicked on Login link at (931, 146) on text=Login
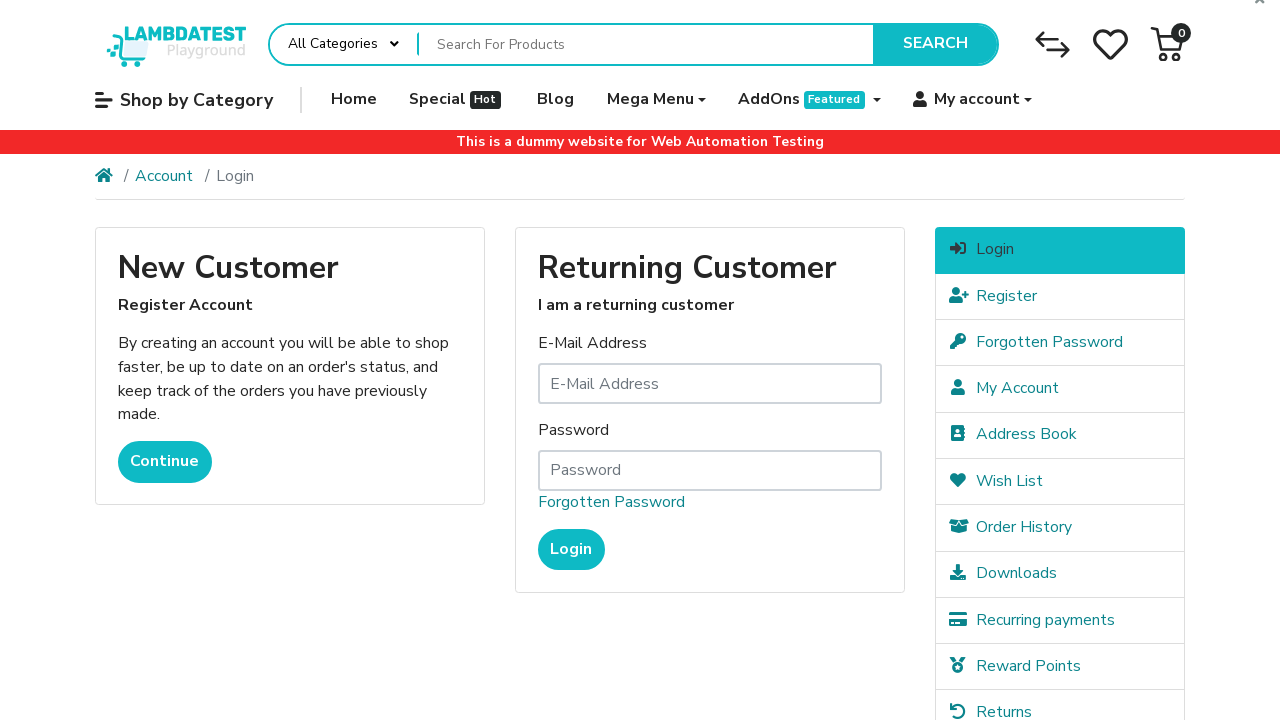

Login page loaded successfully (networkidle)
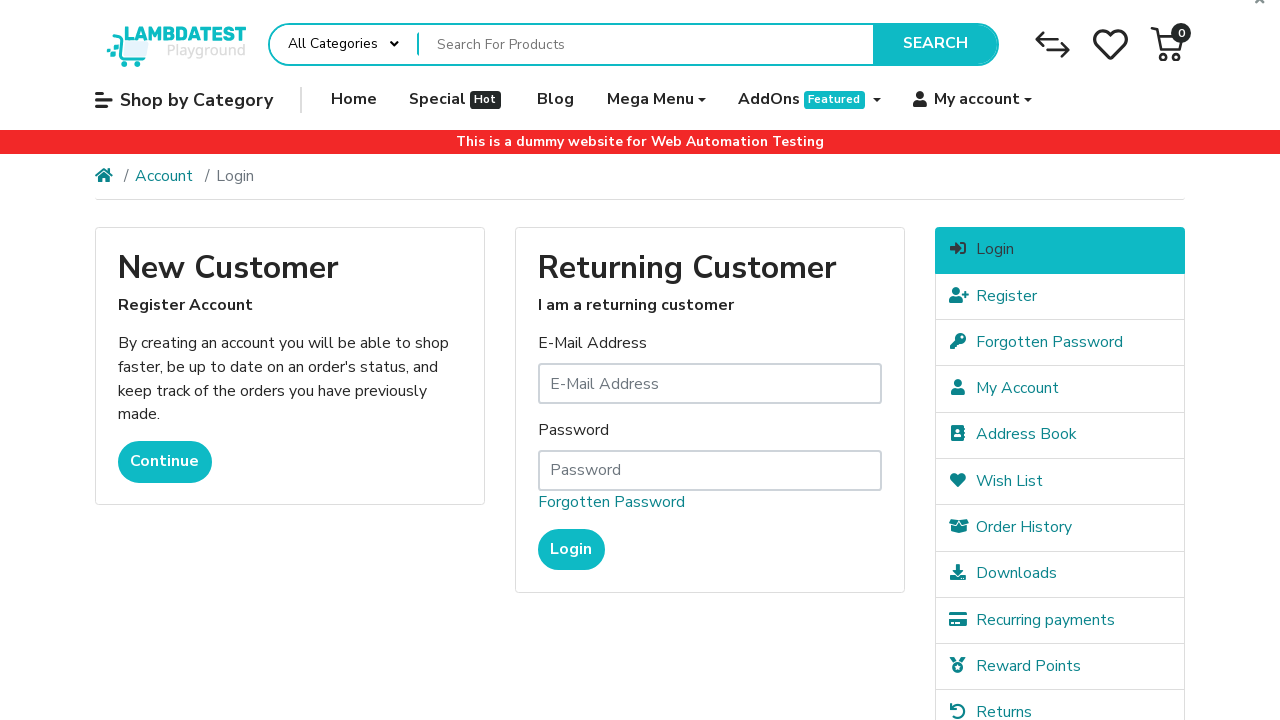

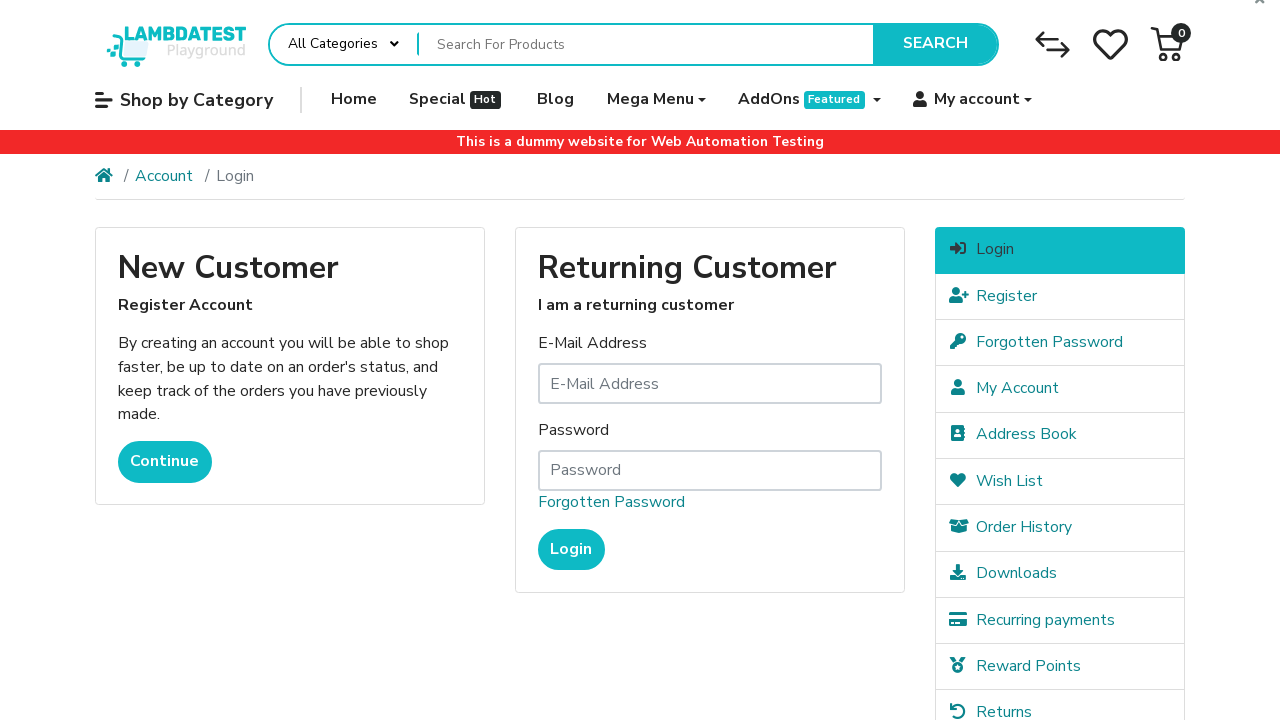